Performs a click-and-hold, move to target, then release action to simulate drag and drop

Starting URL: https://crossbrowsertesting.github.io/drag-and-drop

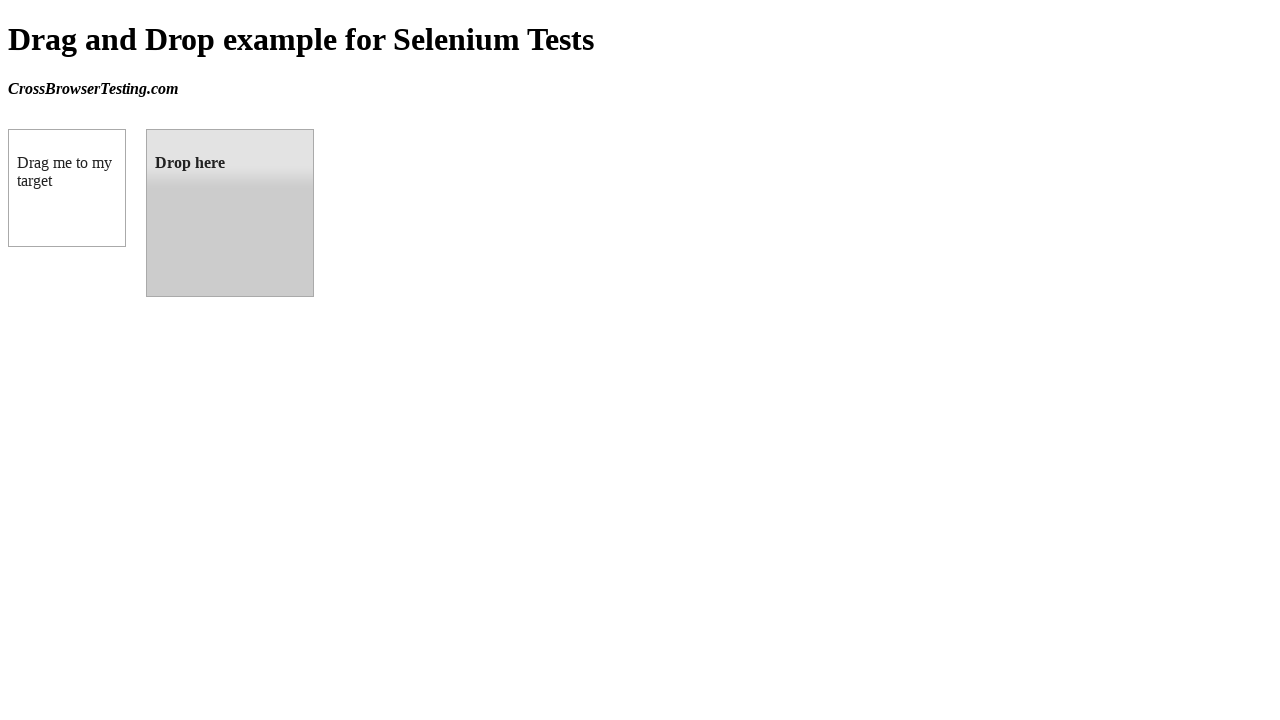

Waited for draggable element to be visible
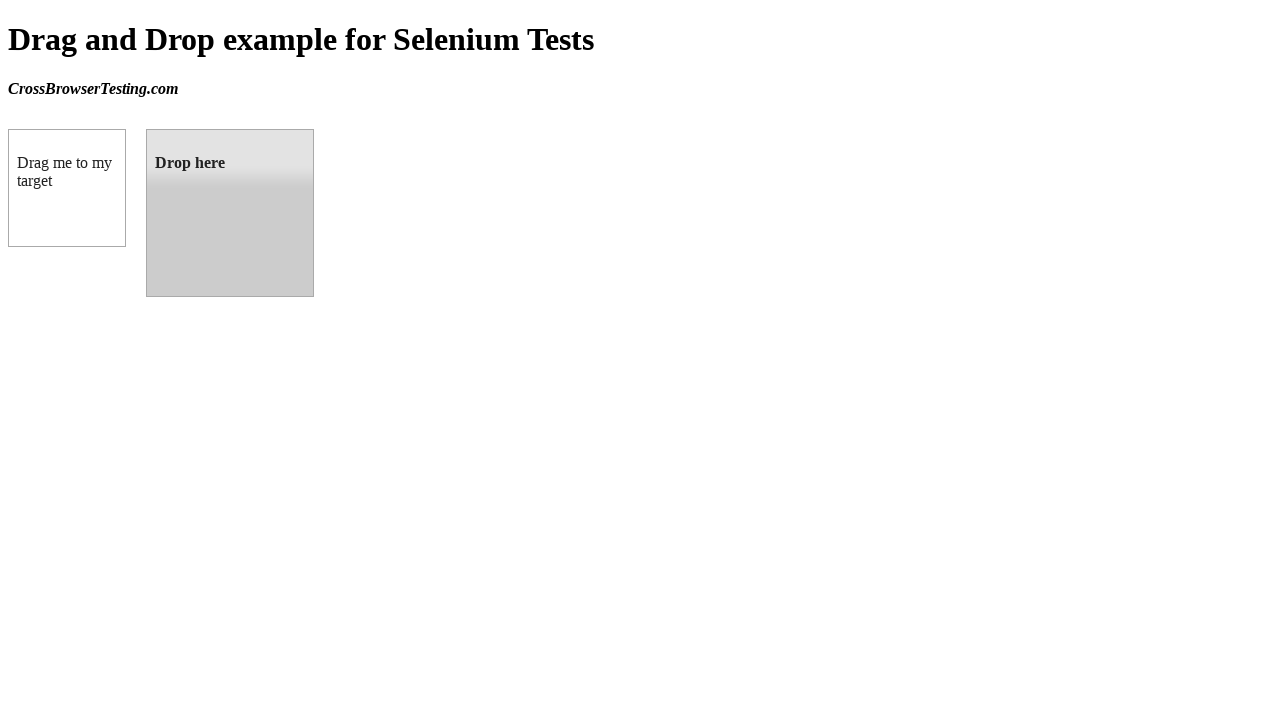

Waited for droppable element to be visible
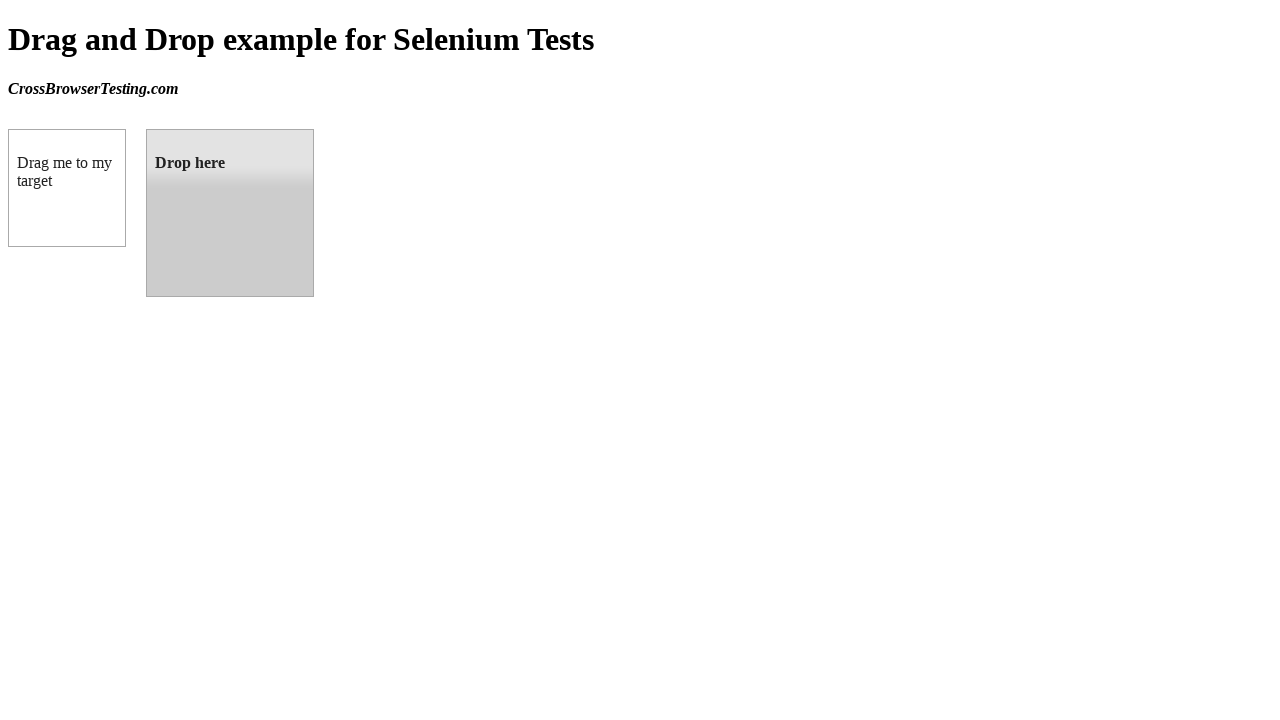

Hovered over draggable element at (67, 188) on #draggable
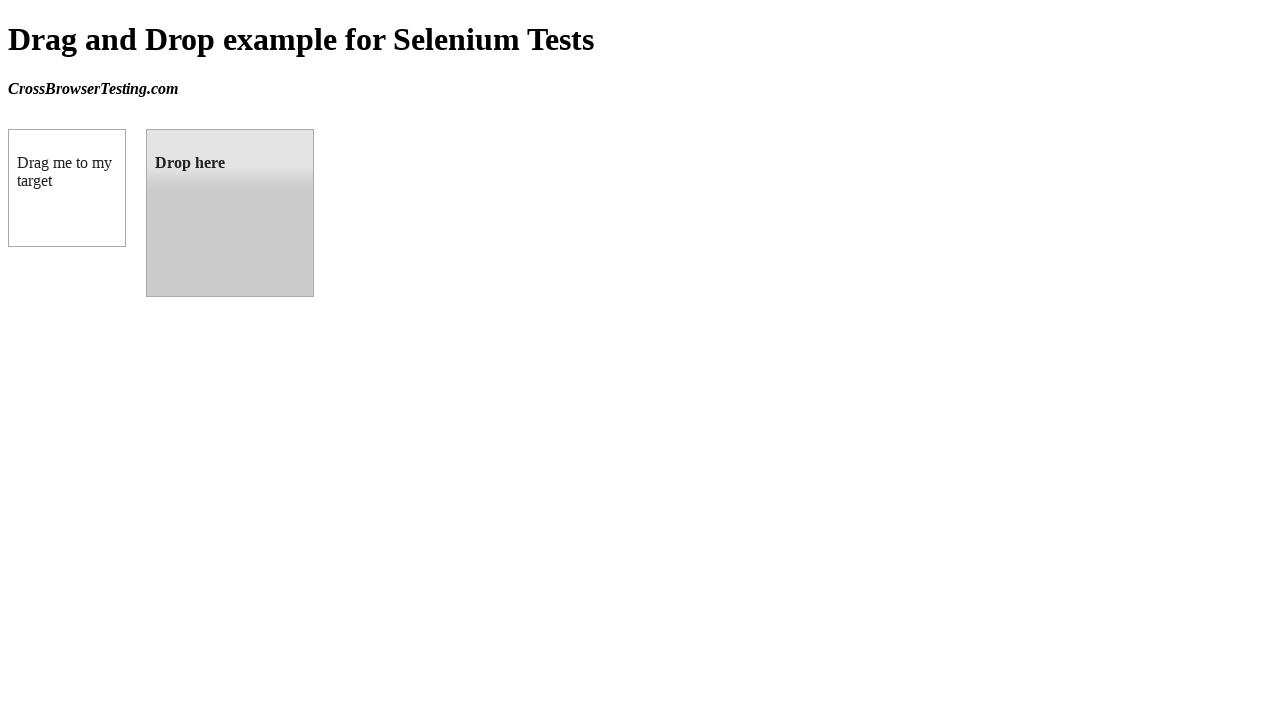

Pressed mouse button down on draggable element at (67, 188)
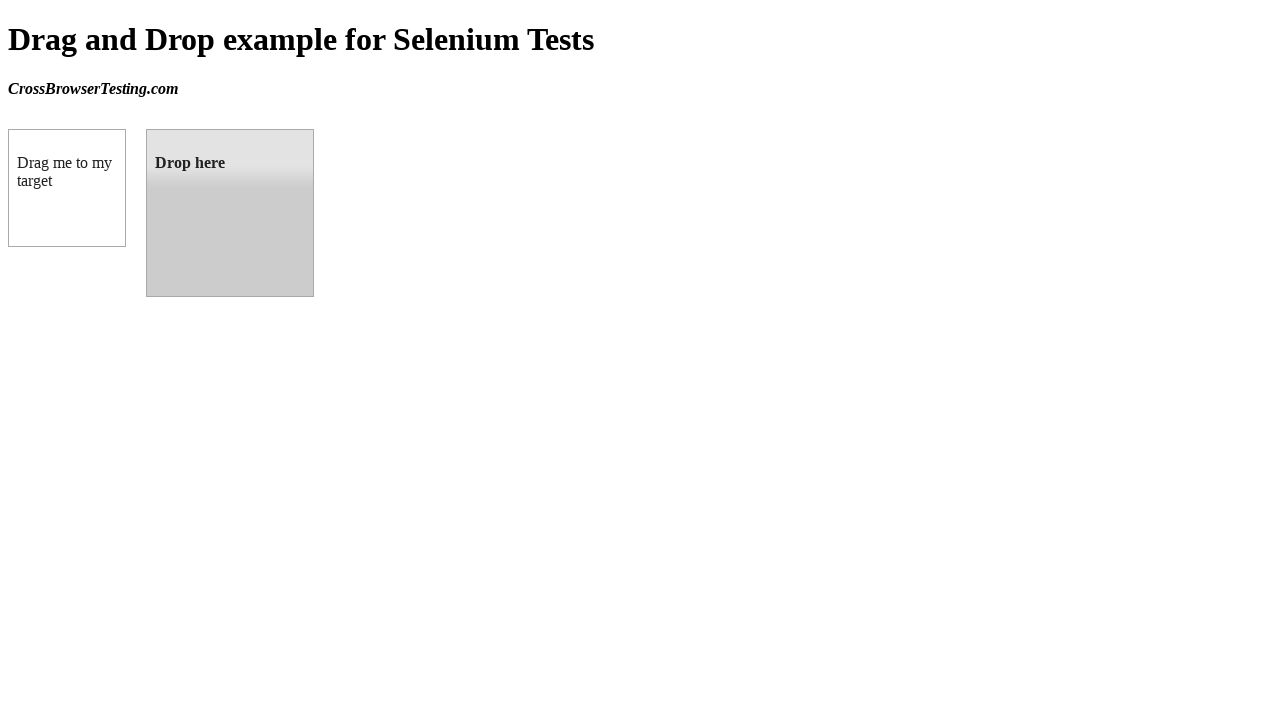

Moved mouse to droppable element at (230, 213) on #droppable
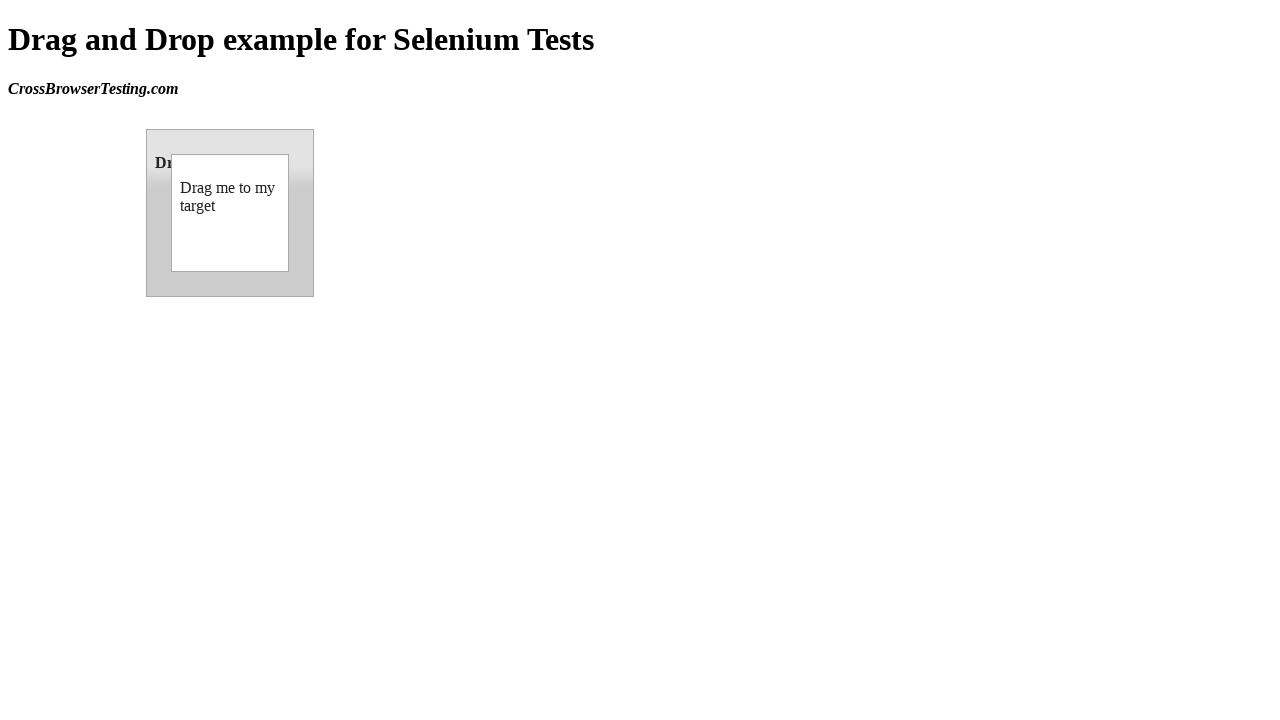

Released mouse button to complete drag and drop at (230, 213)
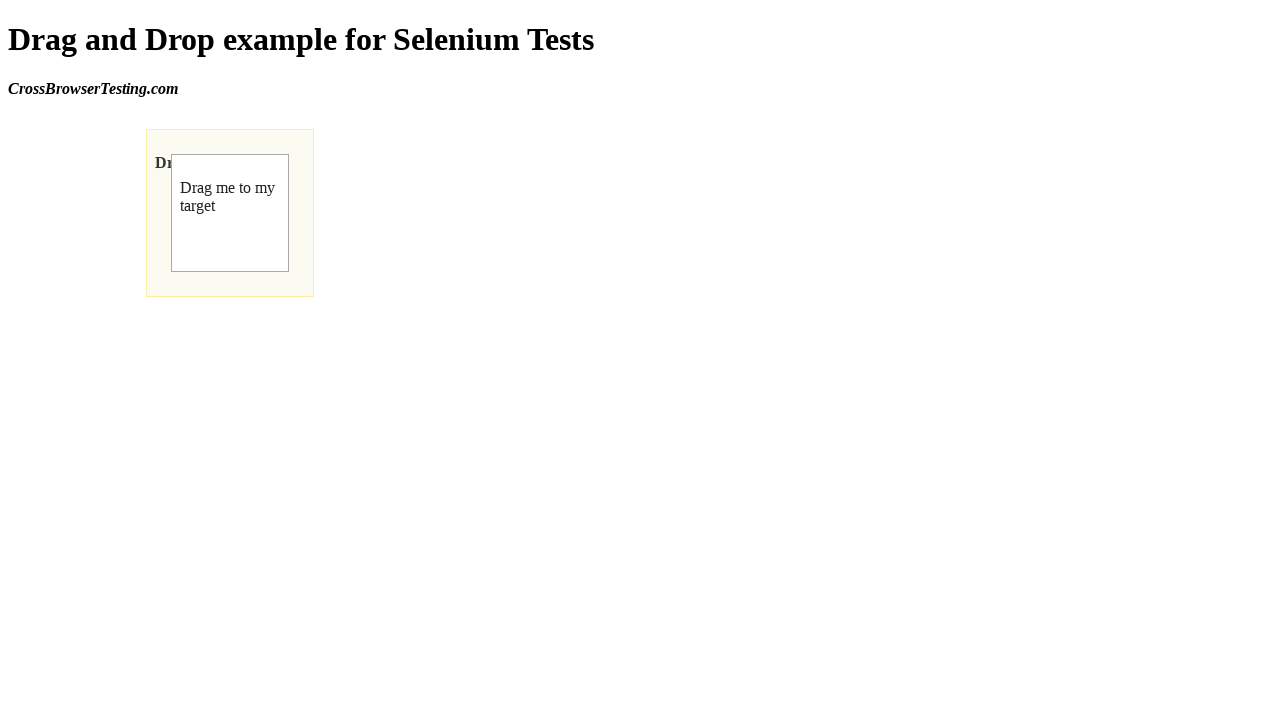

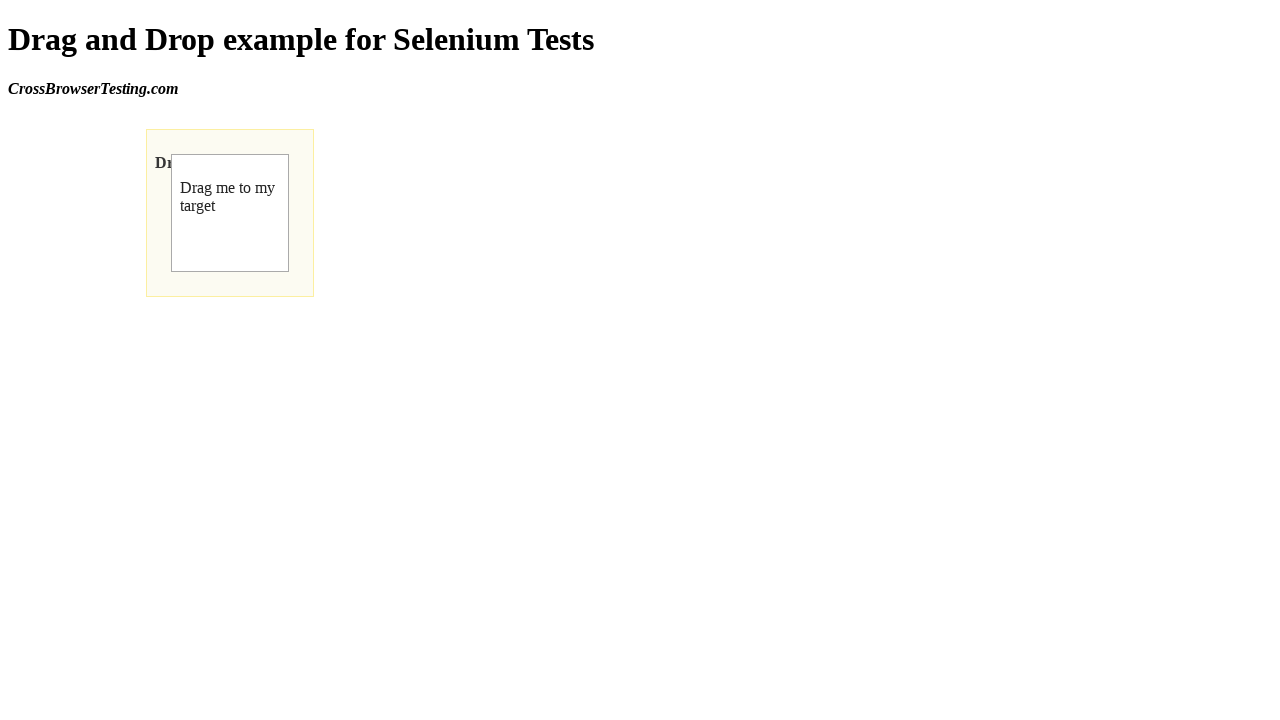